Navigates to W3Schools HTML tables tutorial page and interacts with the example customers table to verify table content is present and find a specific company entry.

Starting URL: https://www.w3schools.com/html/html_tables.asp

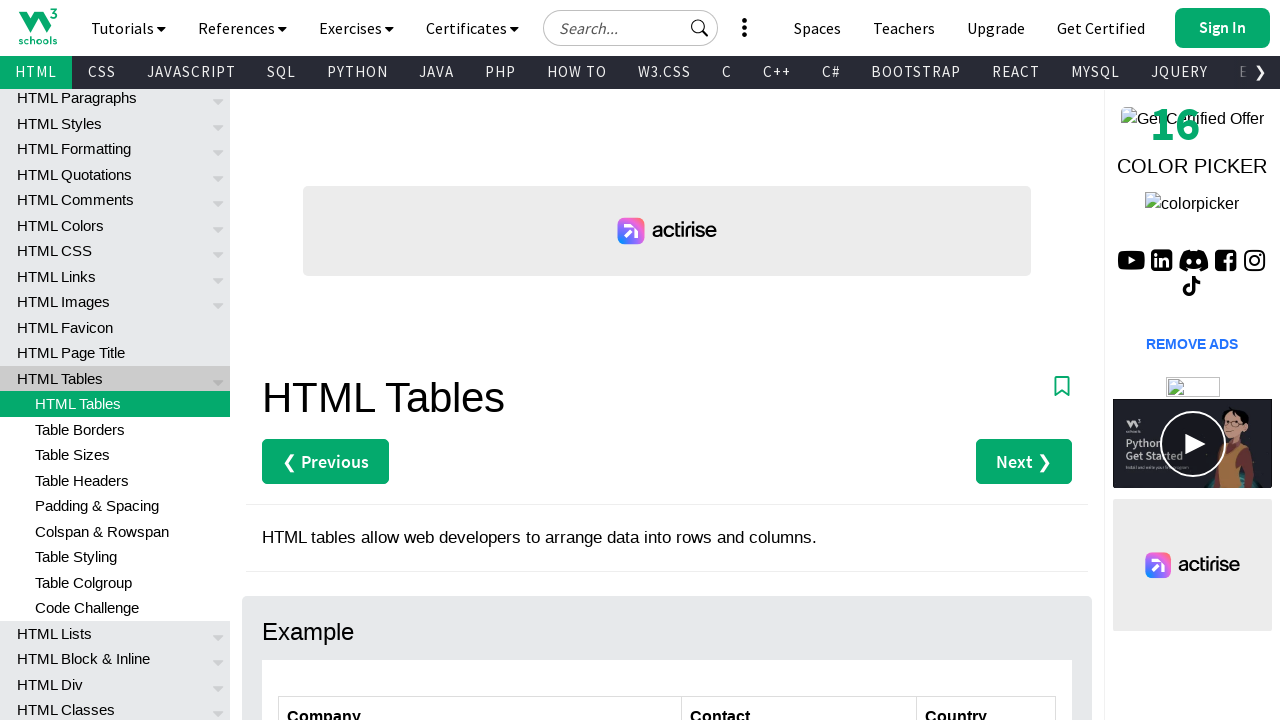

Waited for customers table to be visible
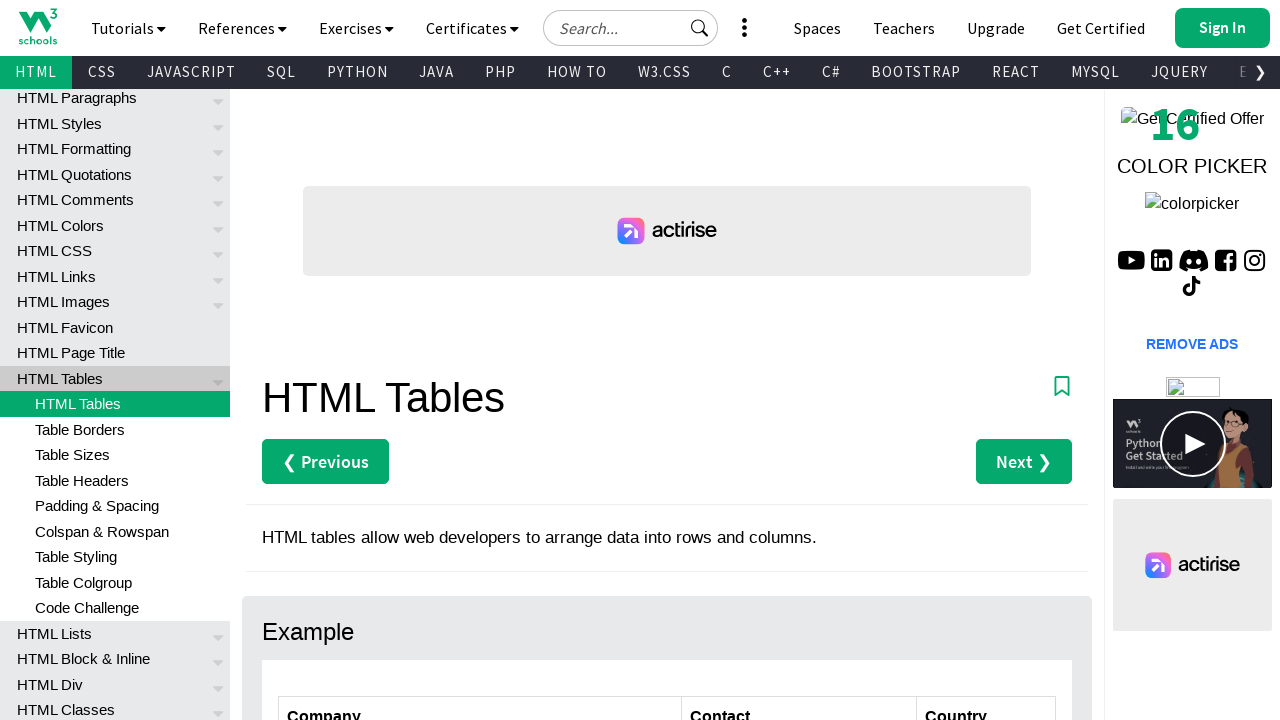

Retrieved table rows count: 7
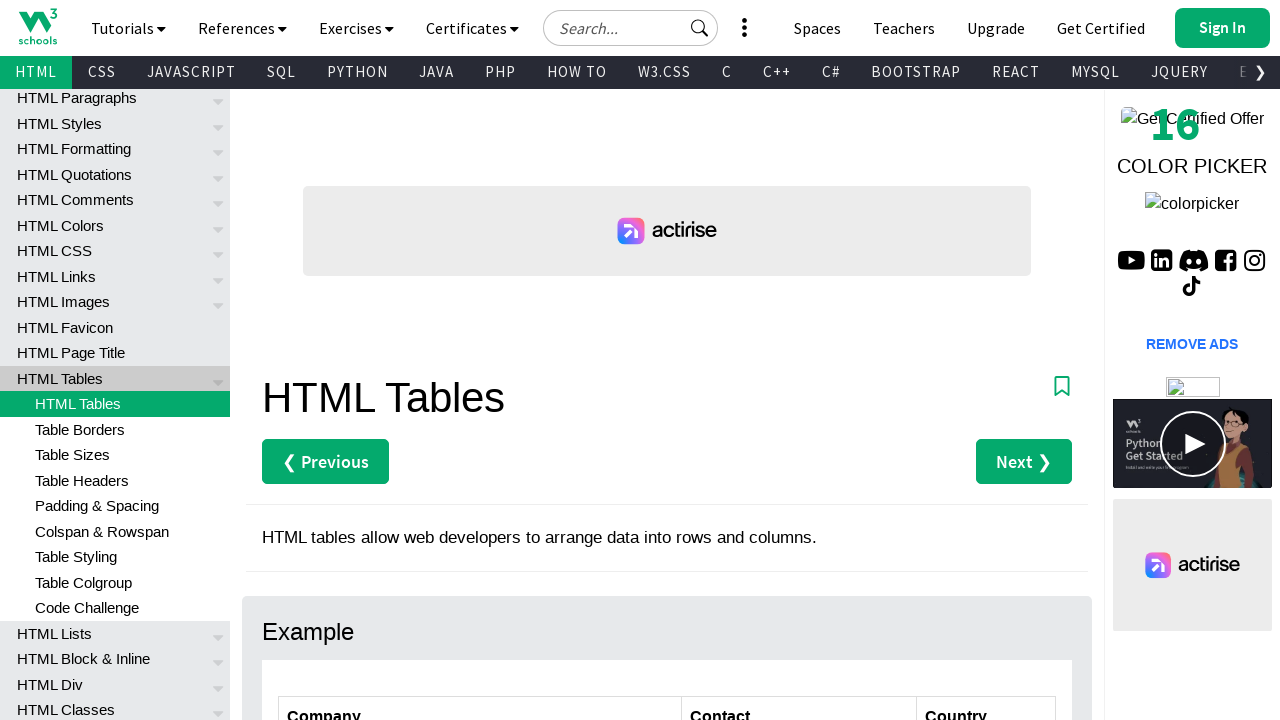

Retrieved company name from row 2: Alfreds Futterkiste
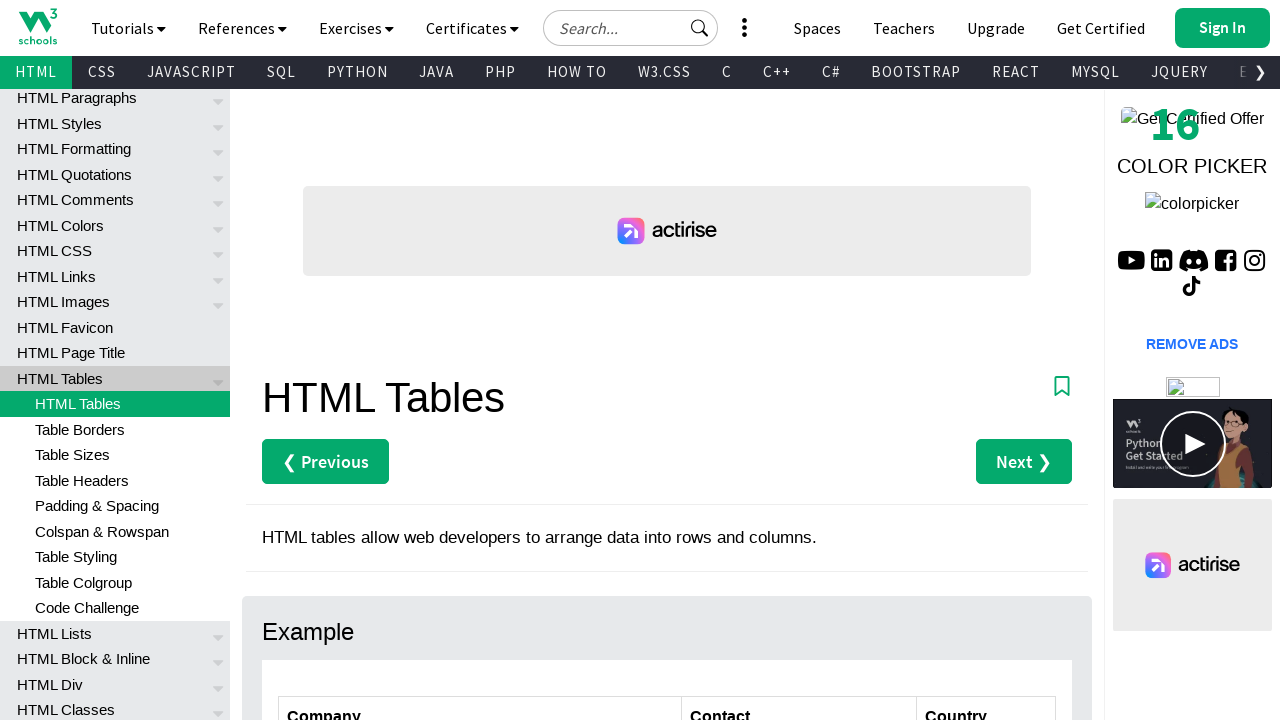

Retrieved company name from row 3: Centro comercial Moctezuma
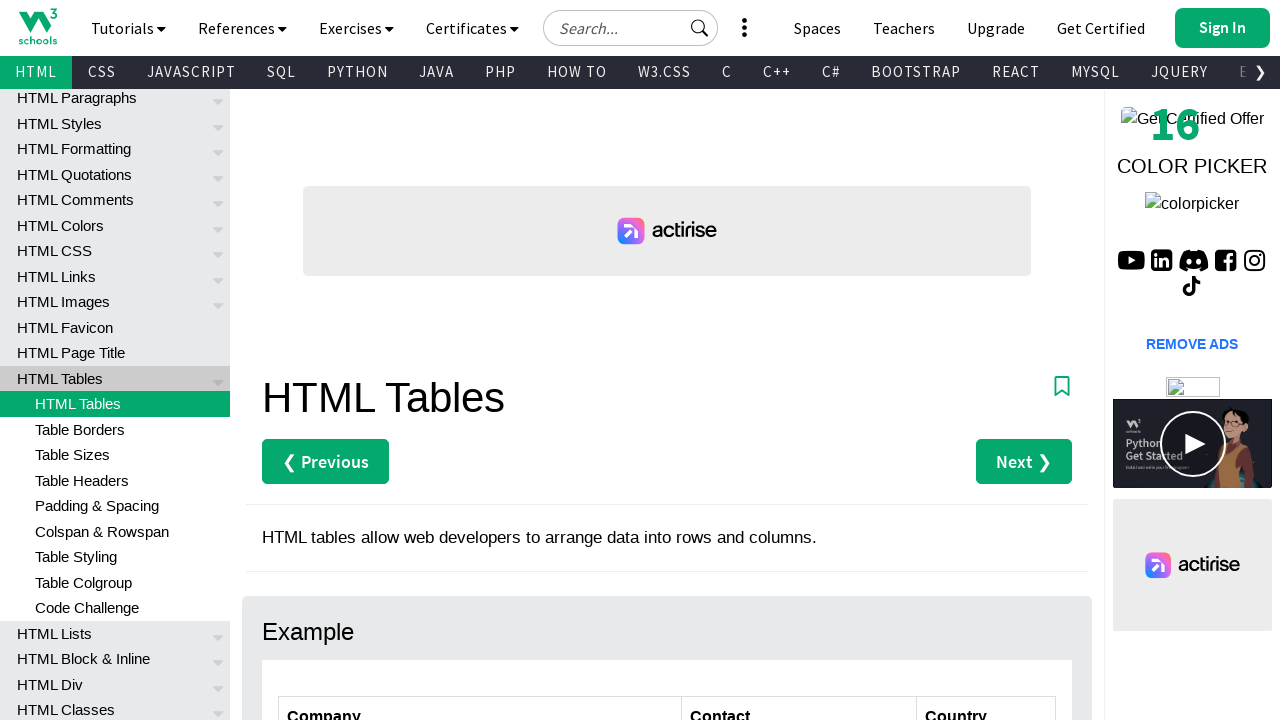

Retrieved company name from row 4: Ernst Handel
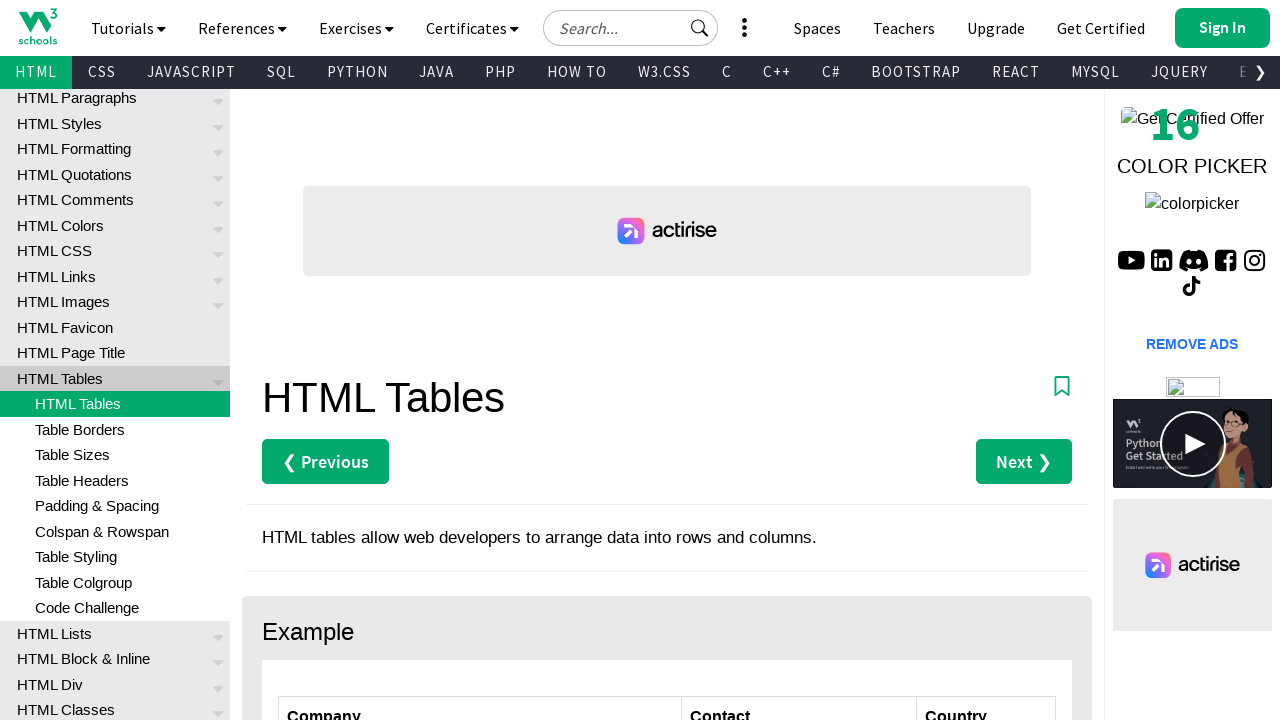

Found and clicked on Ernst Handel company cell at (480, 360) on //*[@id='customers']/tbody/tr[4]/td[1]
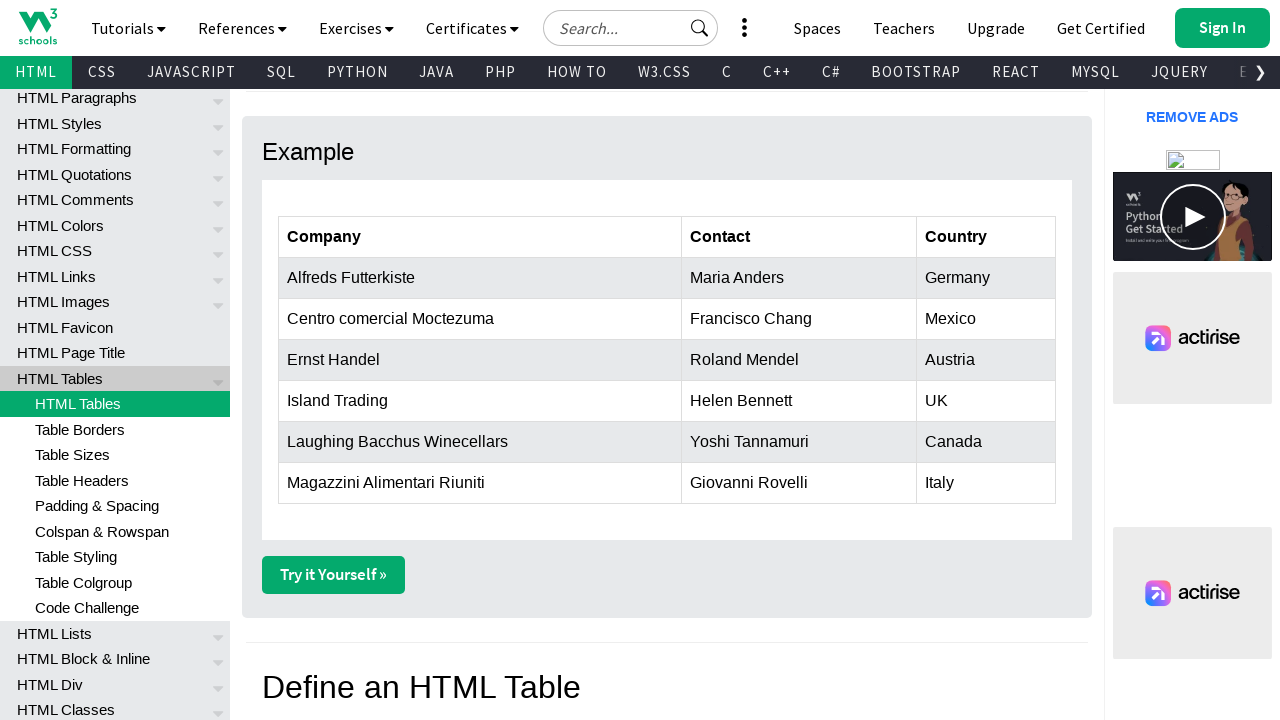

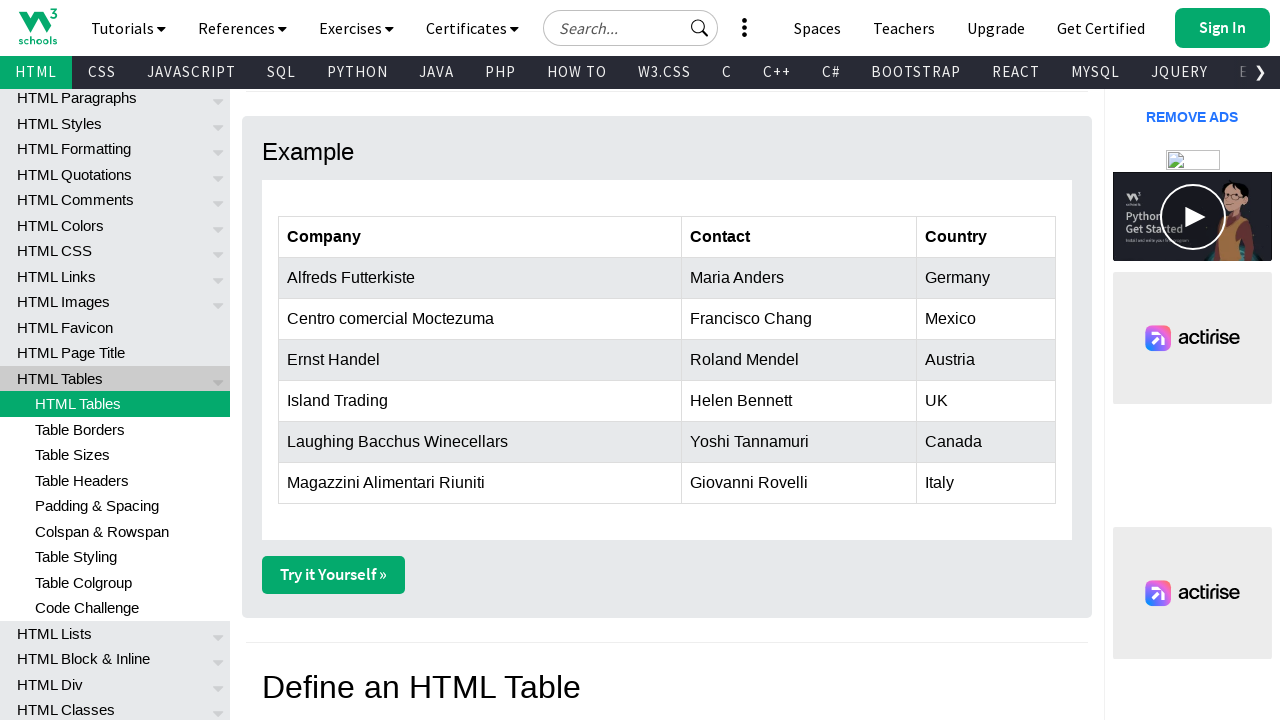